Tests the Text Box form by filling in name and email fields, submitting the form, and verifying the output displays correctly.

Starting URL: https://demoqa.com/

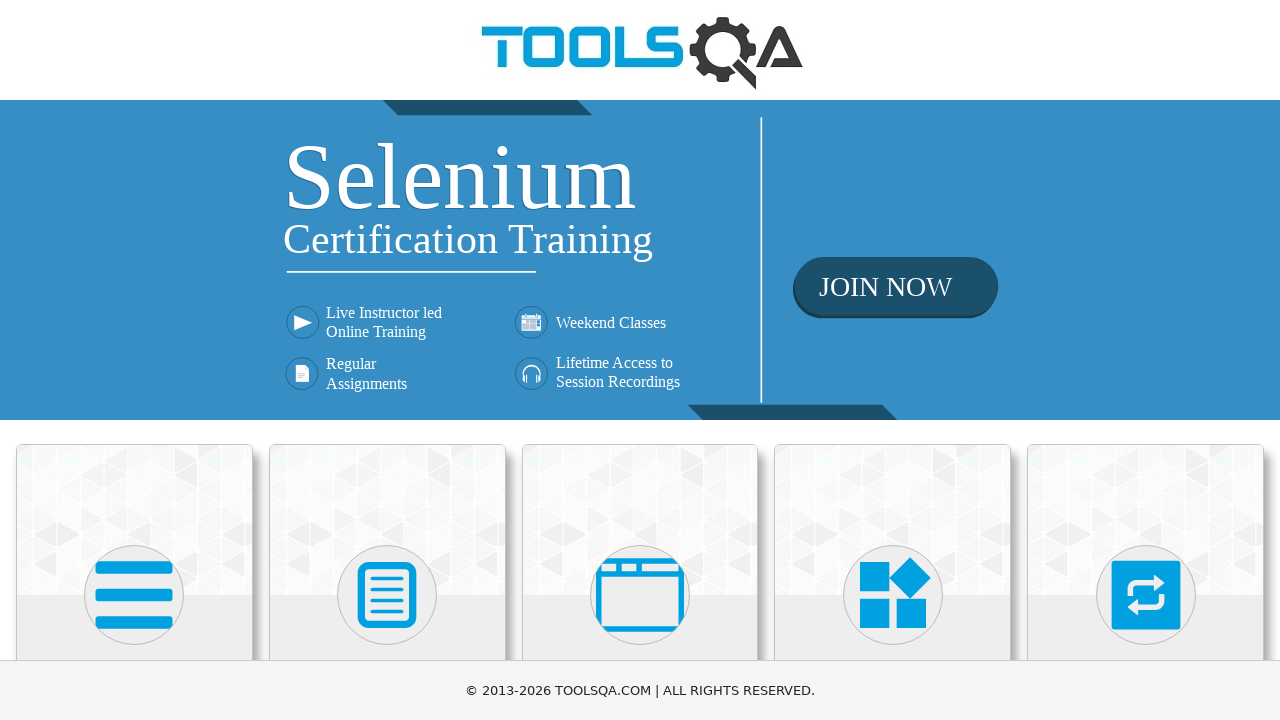

Clicked on Elements card at (134, 520) on xpath=(//div[@class='card-up'])[1]
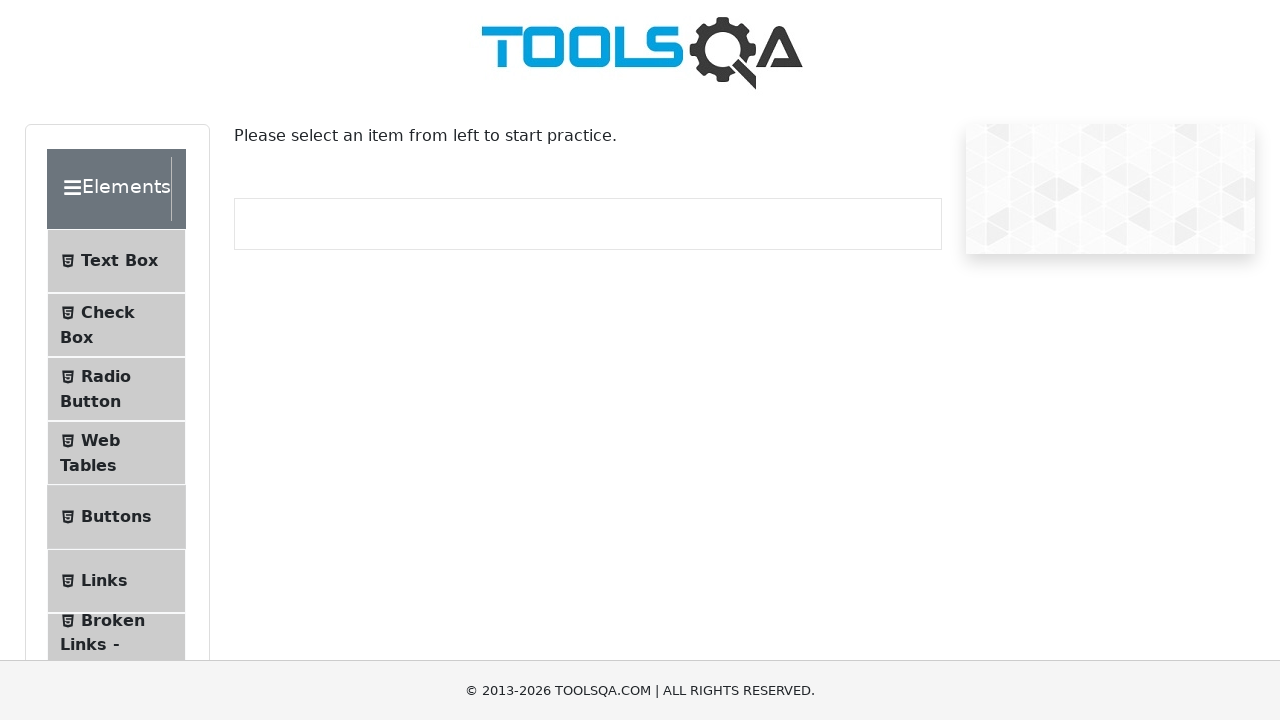

Clicked on Text Box menu item at (119, 261) on xpath=//span[contains(text(), 'Text Box')]
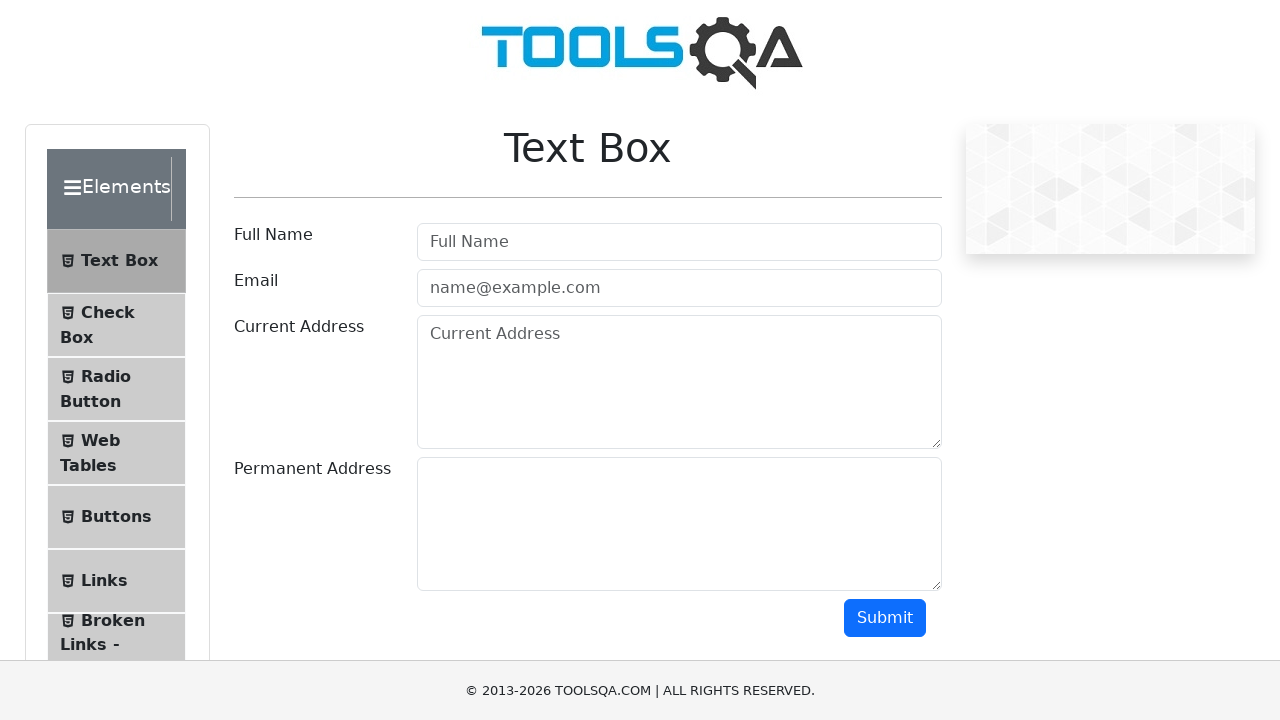

Filled in name field with 'Jane Dou' on #userName
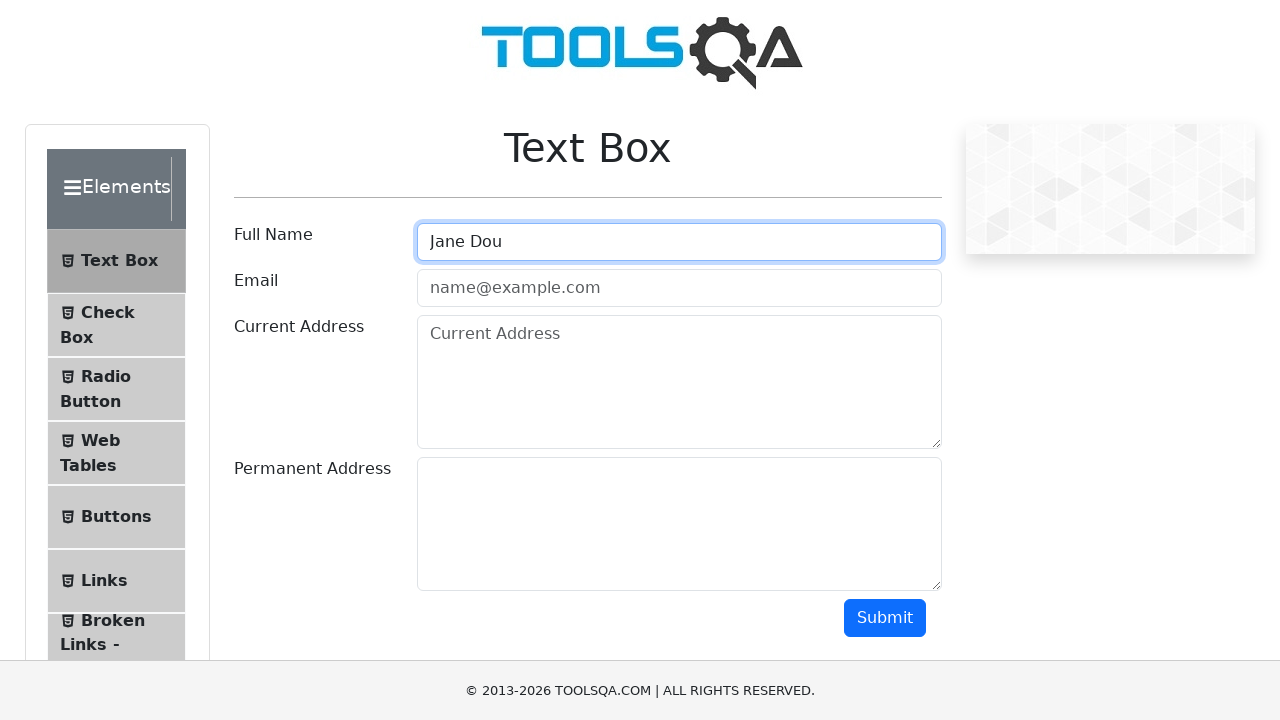

Filled in email field with 'example@example.com' on #userEmail
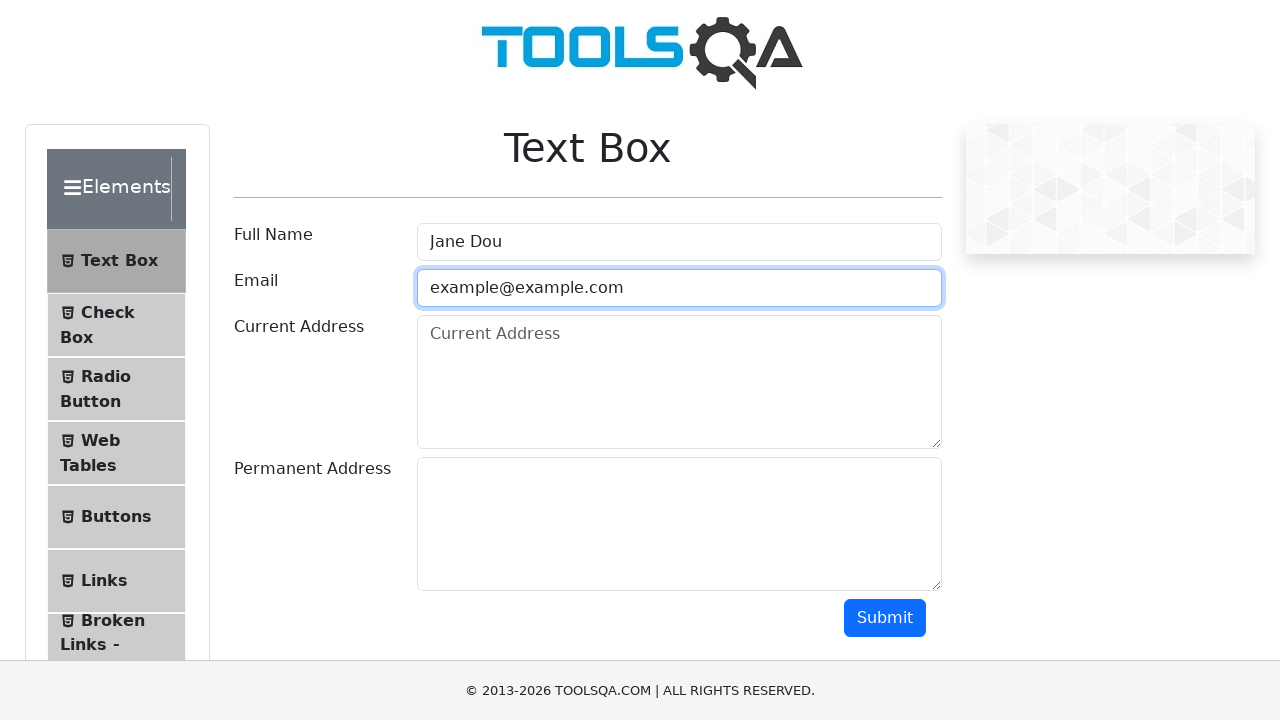

Clicked submit button to submit the form at (885, 618) on #submit
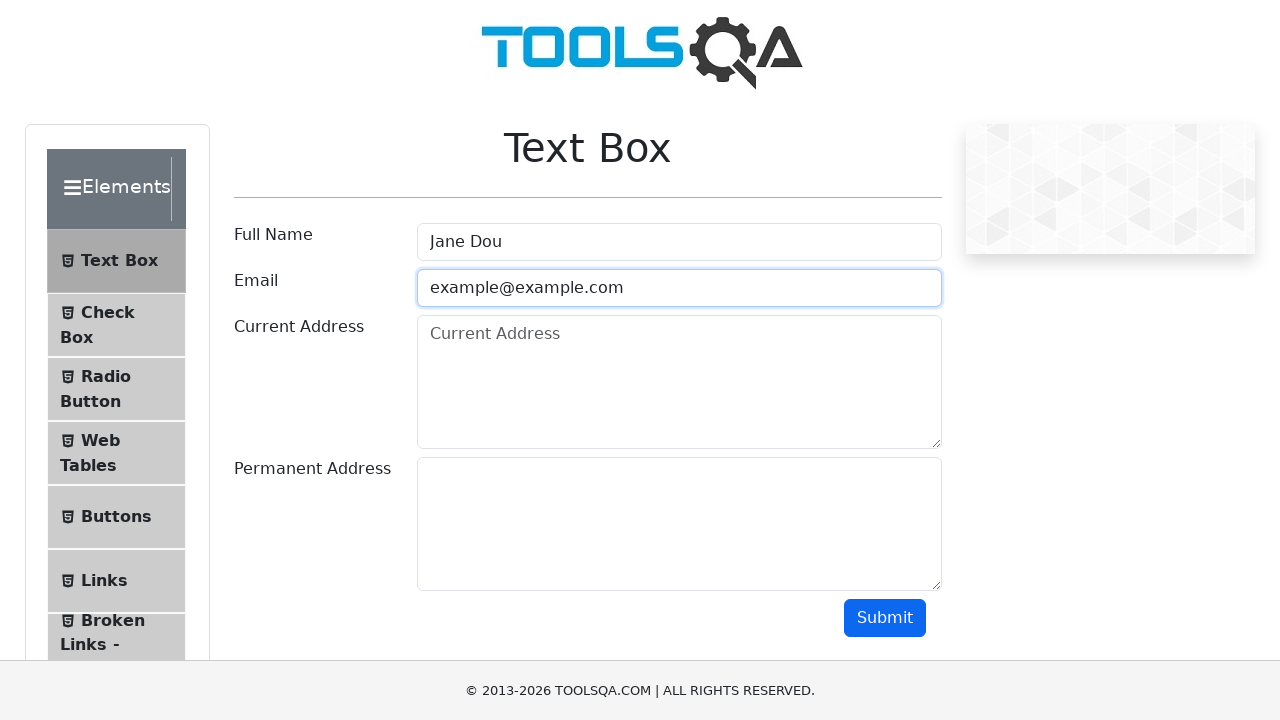

Verified form output loaded (name field visible)
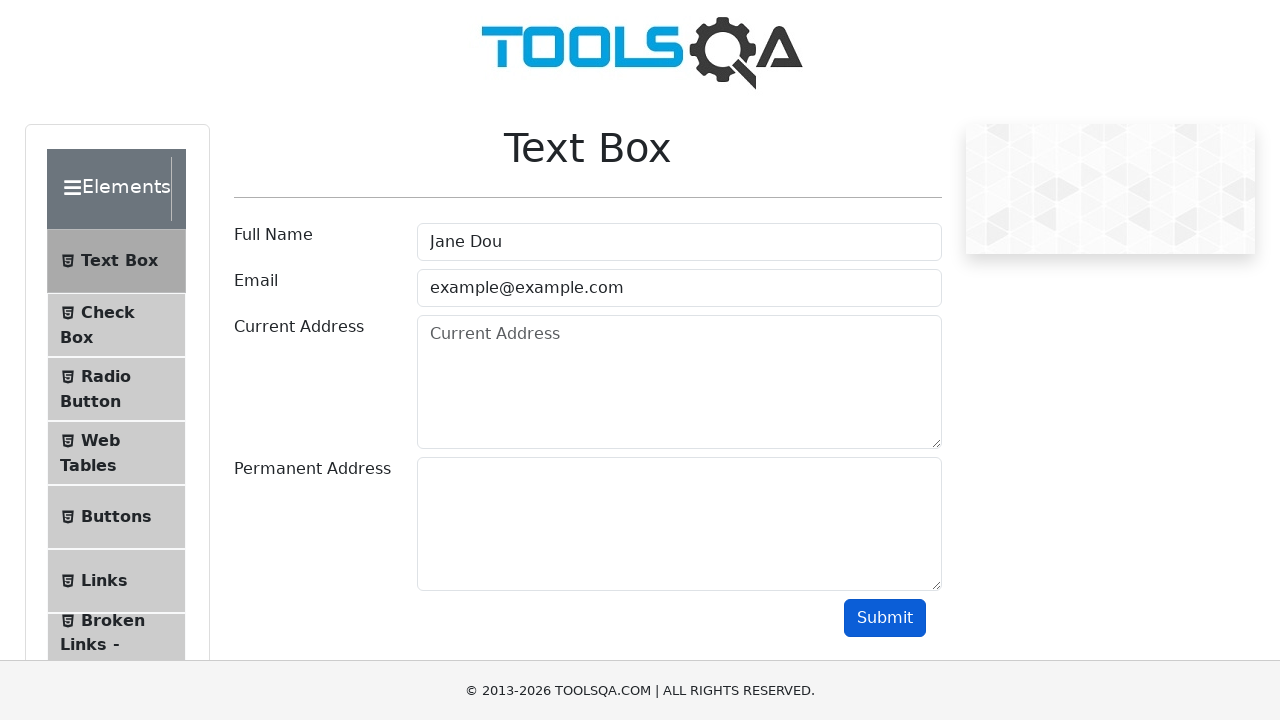

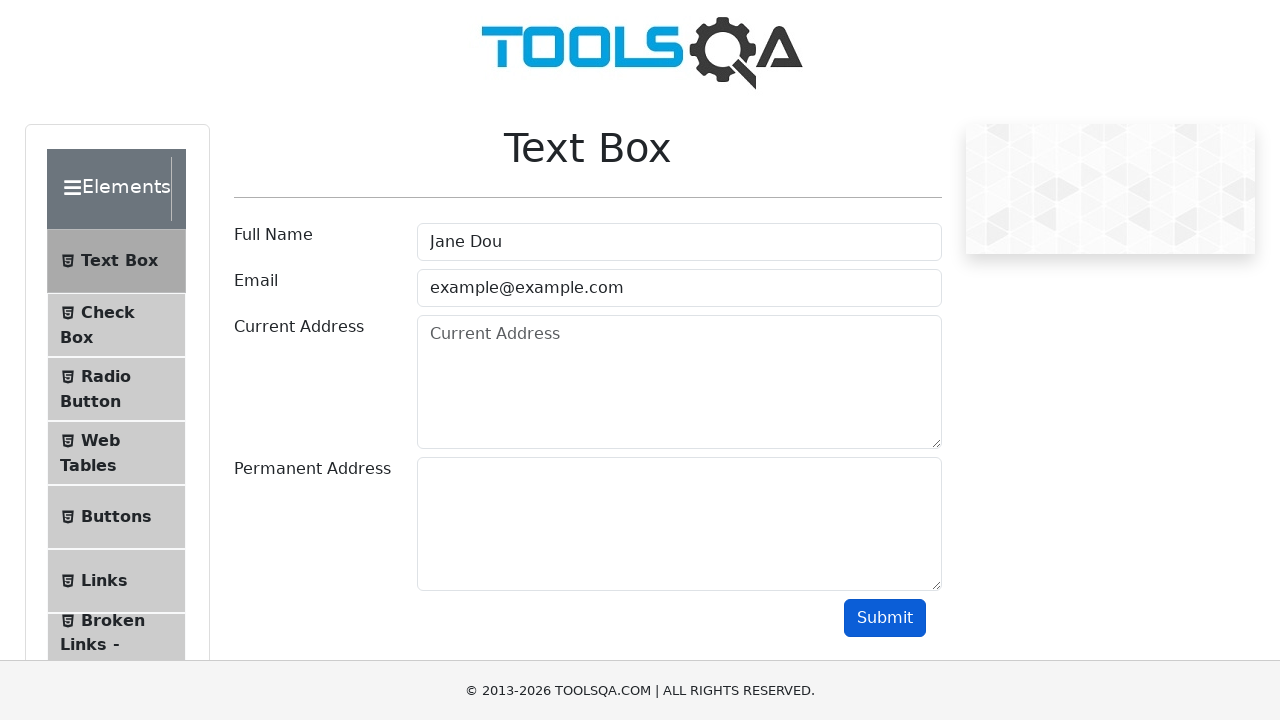